Navigates to BYU Athletics all-sports schedule page and verifies that schedule event items are loaded and displayed.

Starting URL: https://byucougars.com/all-sports-schedule

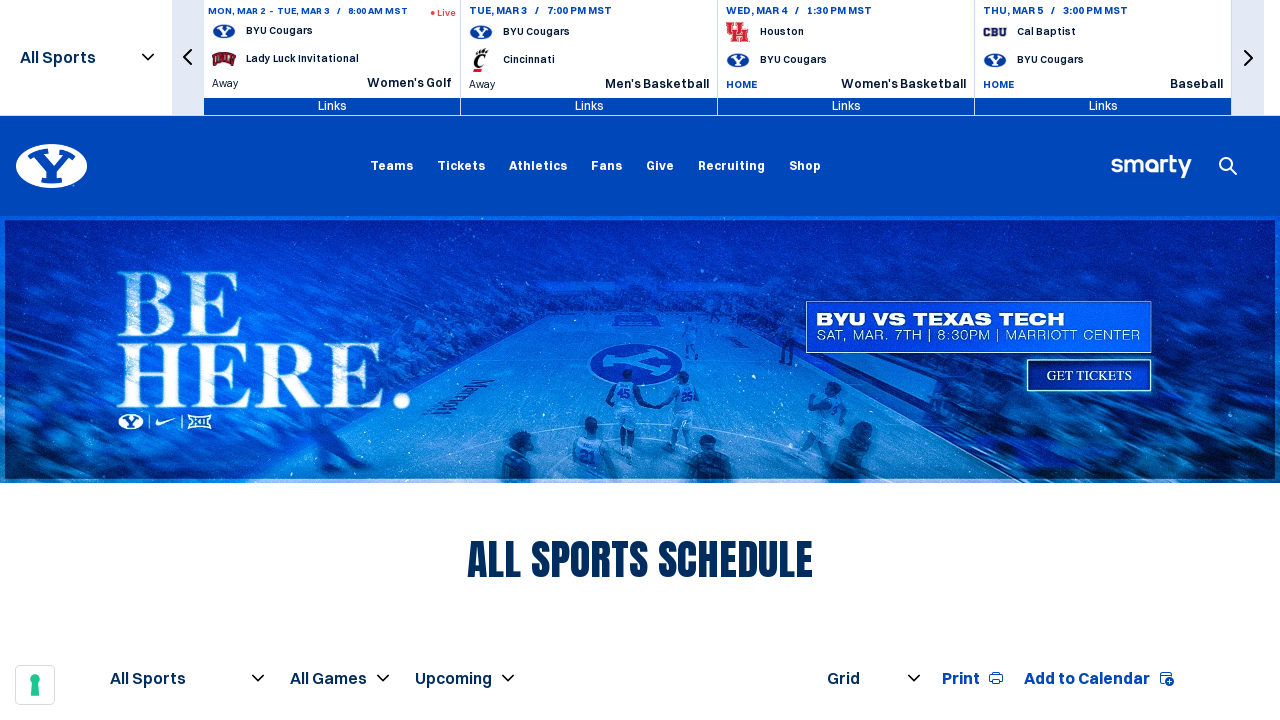

Waited for page to reach network idle state
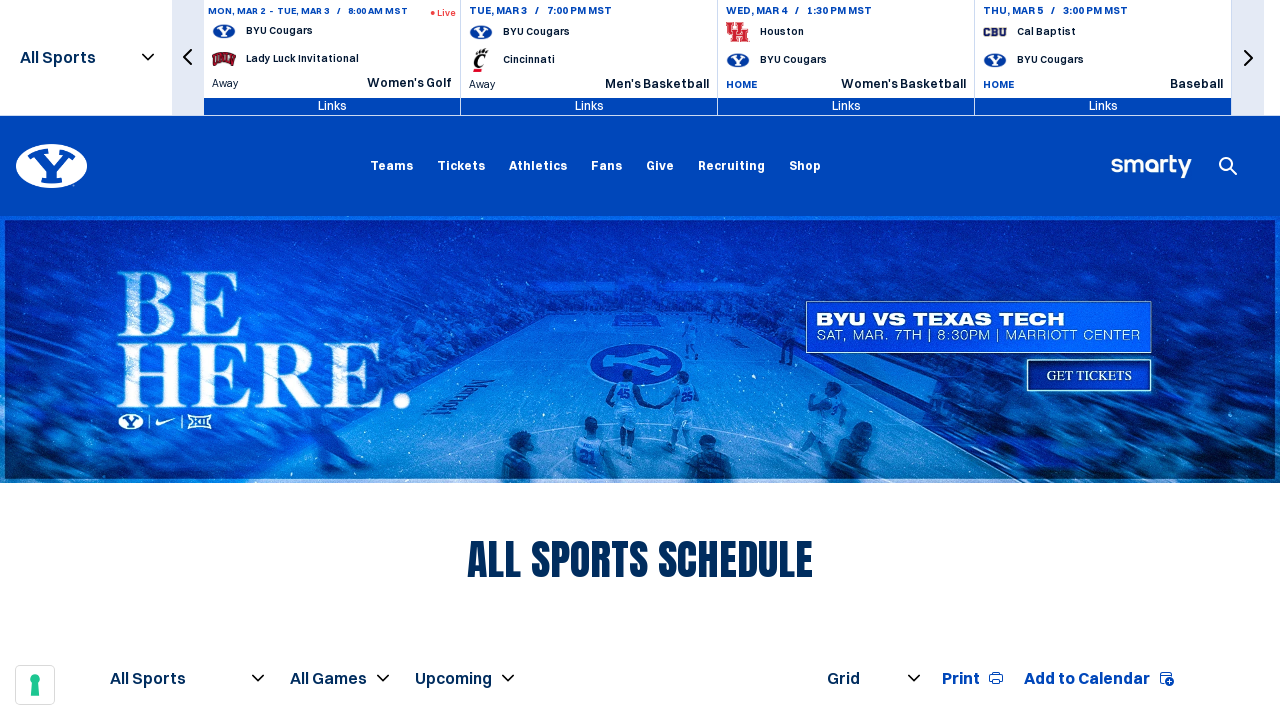

Schedule event items loaded and visible on BYU Athletics all-sports schedule page
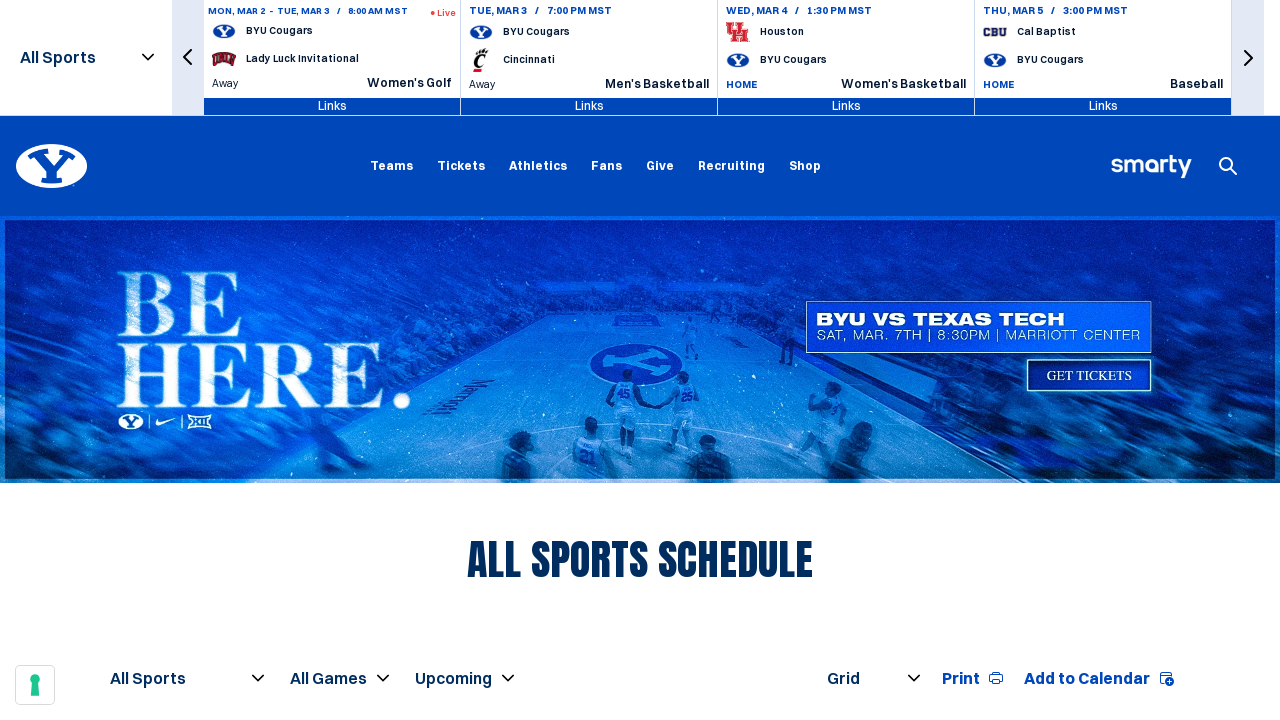

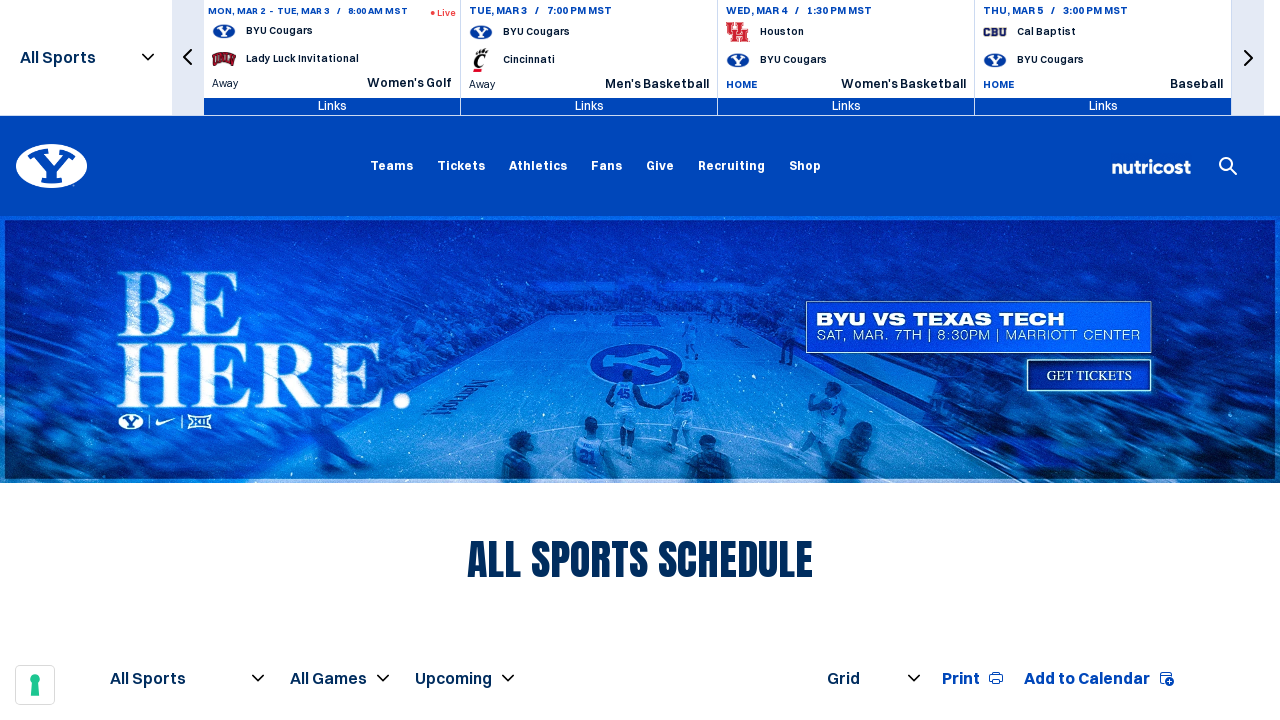